Tests navigation on demoblaze.com by iterating through links to find Log in, then browsing products to find and click on Samsung galaxy s7

Starting URL: https://www.demoblaze.com/index.html

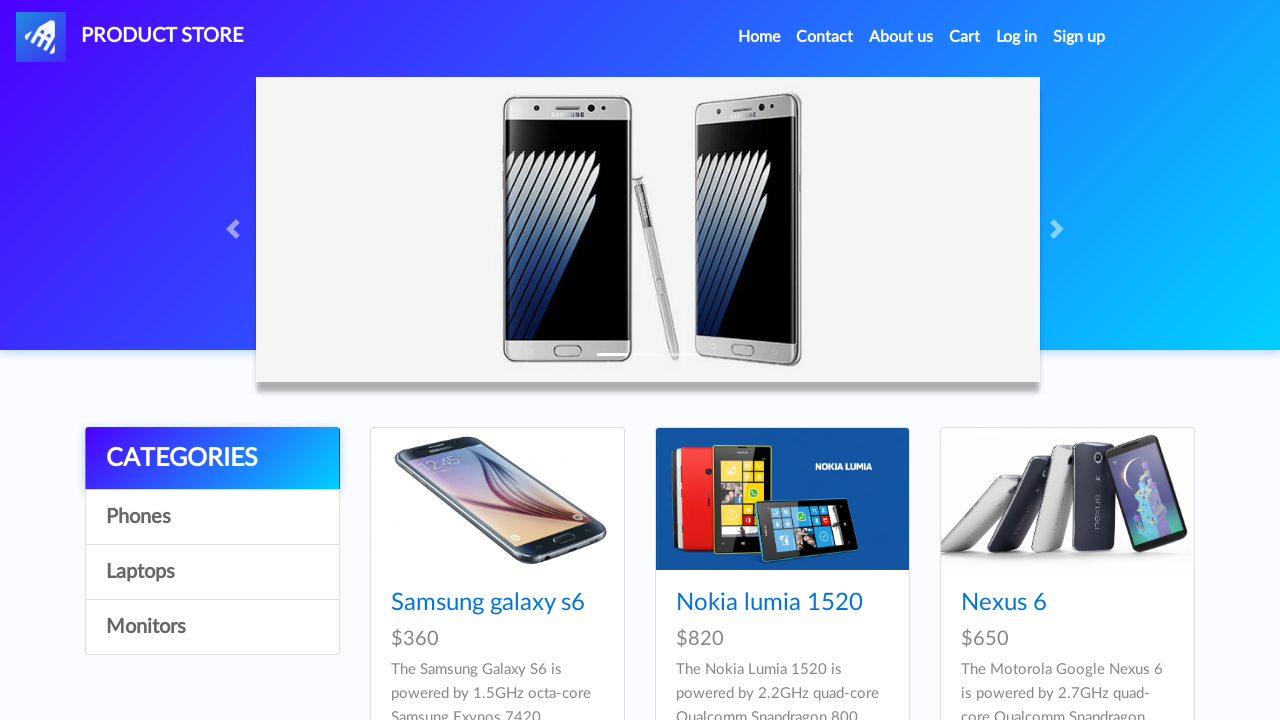

Waited for links to load on demoblaze.com
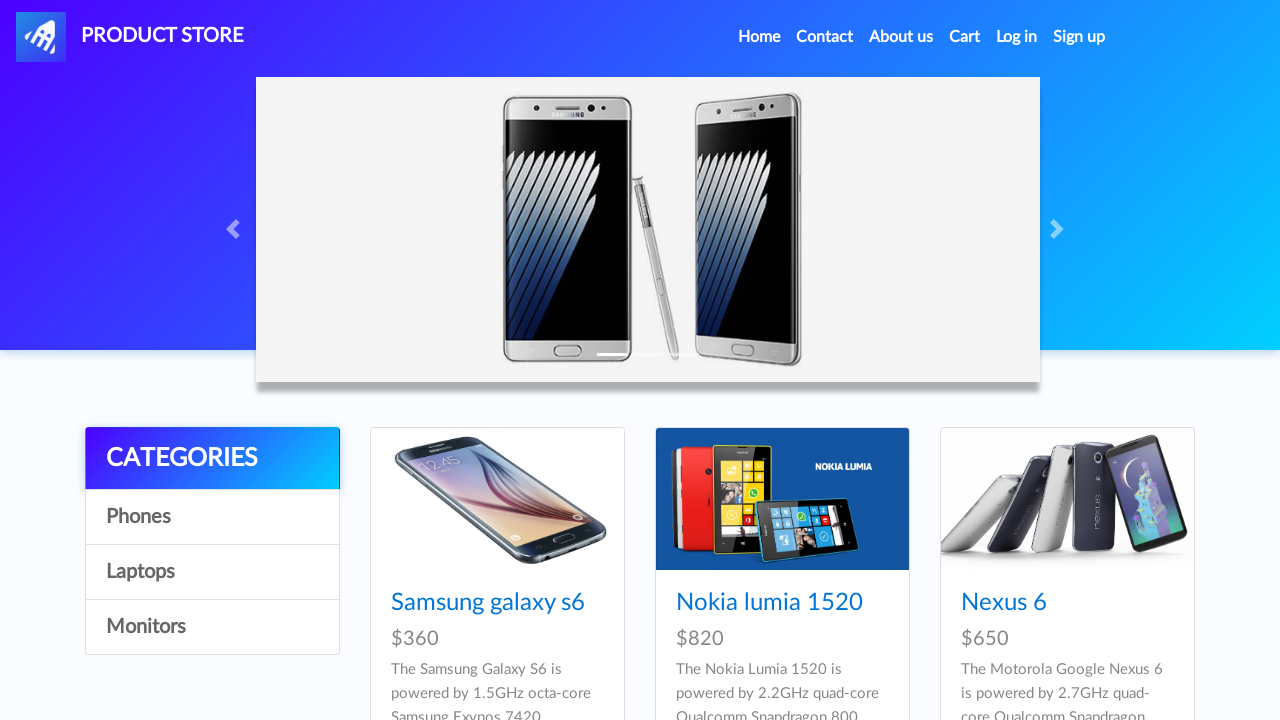

Retrieved all links from the page
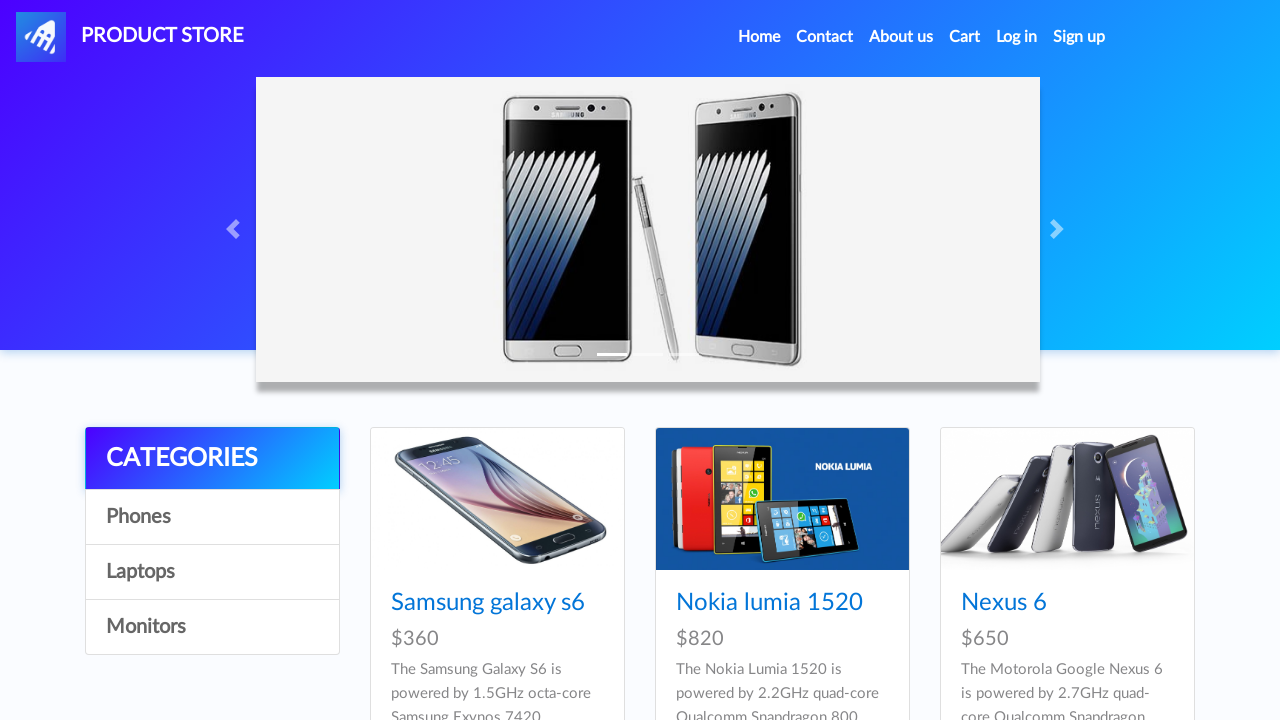

Found Log in link by iterating through all links
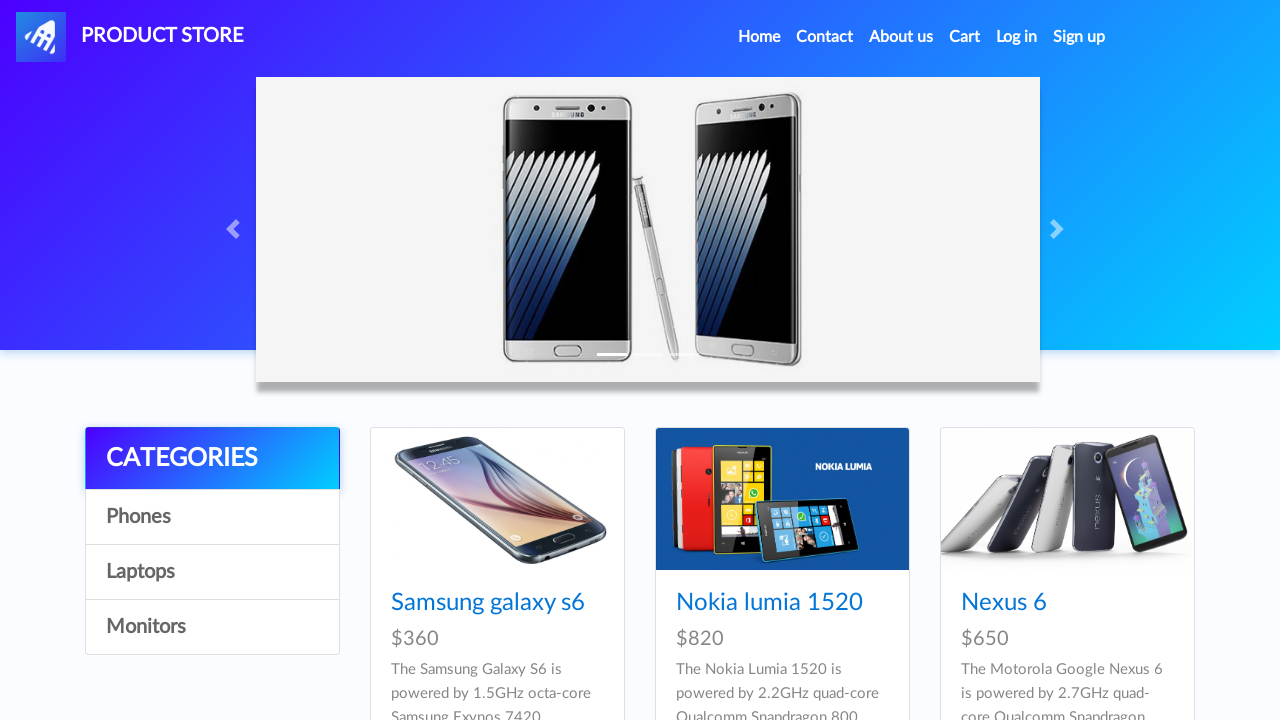

Verified Log in link exists on page
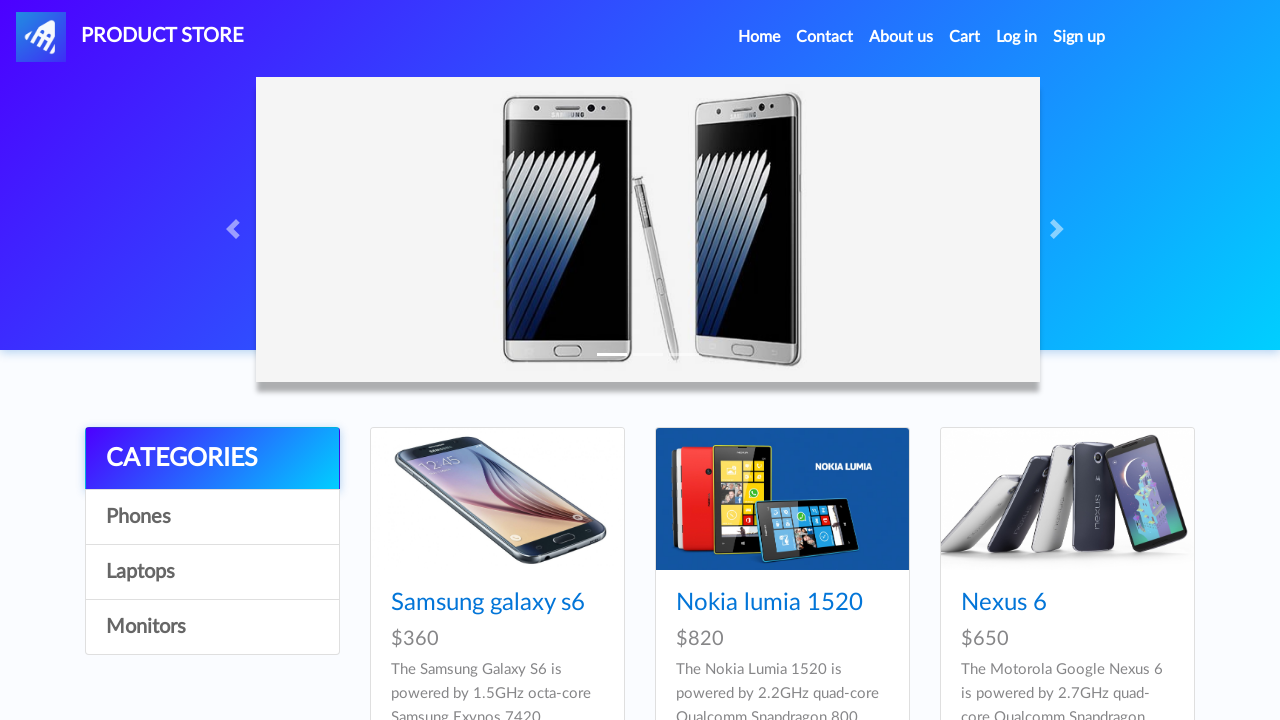

Waited for products to load in the catalog
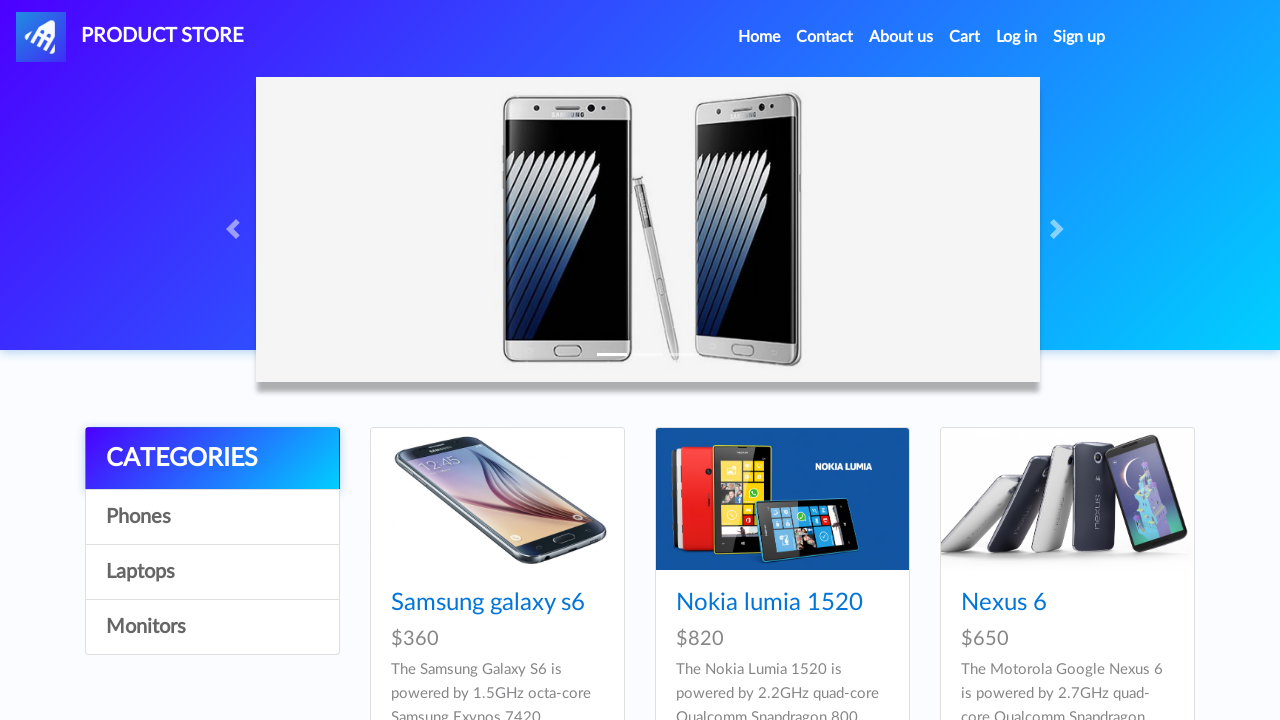

Retrieved all product links from the catalog
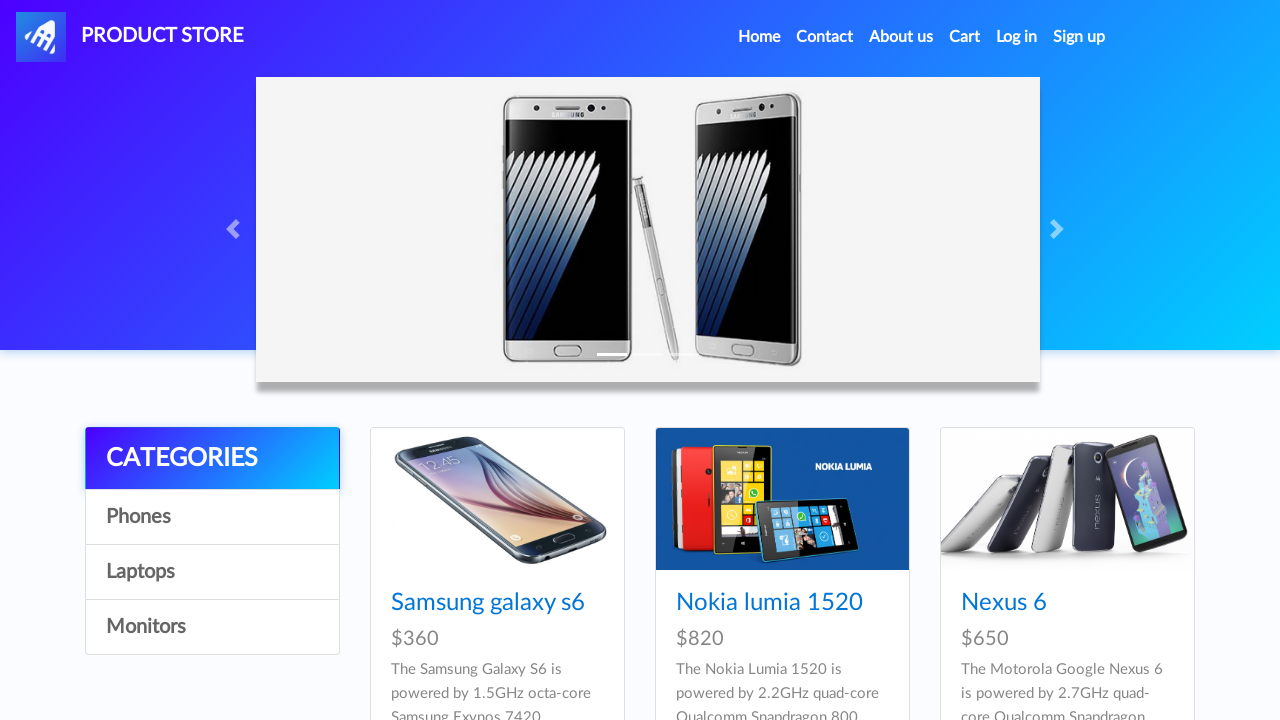

Found and clicked on Samsung galaxy s7 product
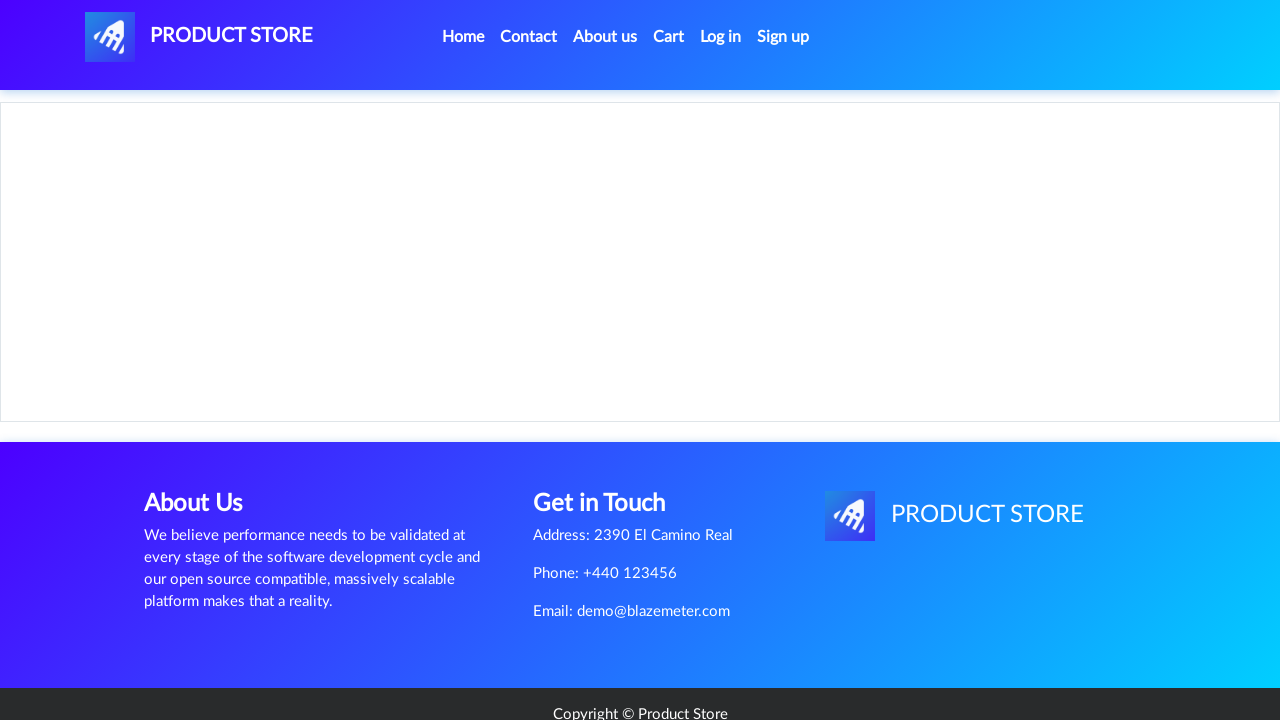

Verified Samsung galaxy s7 product page loaded with heading visible
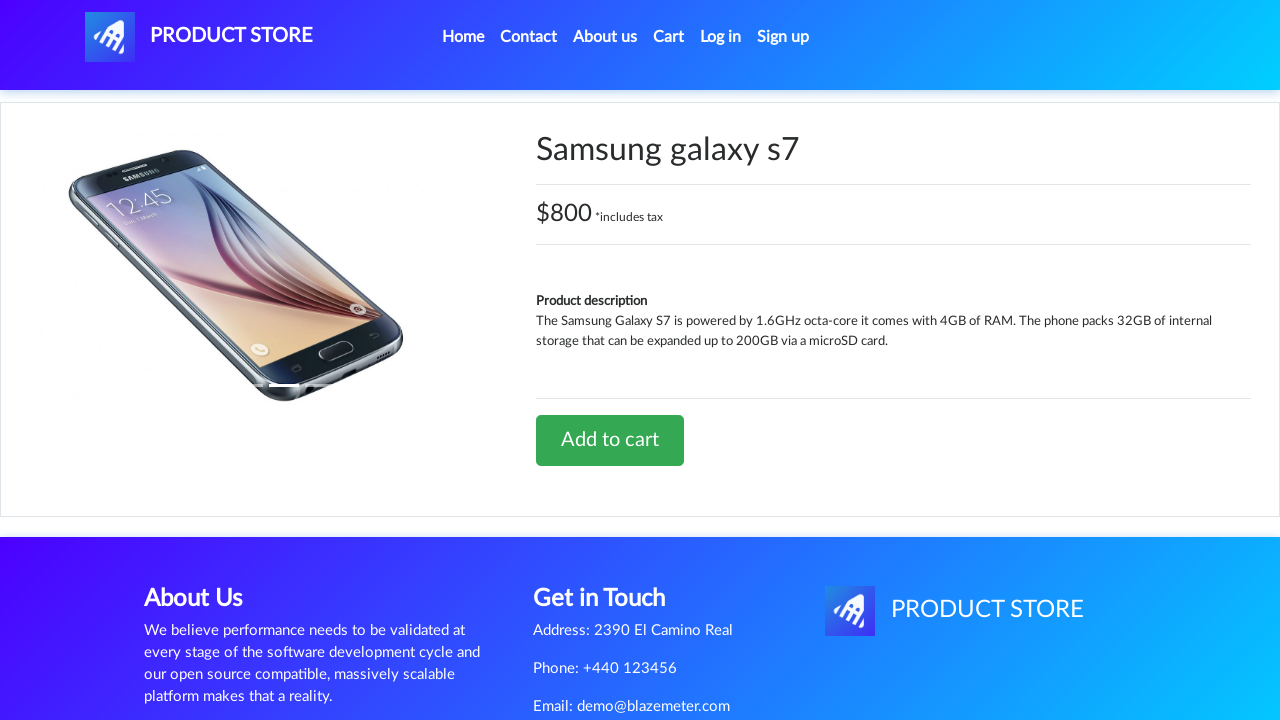

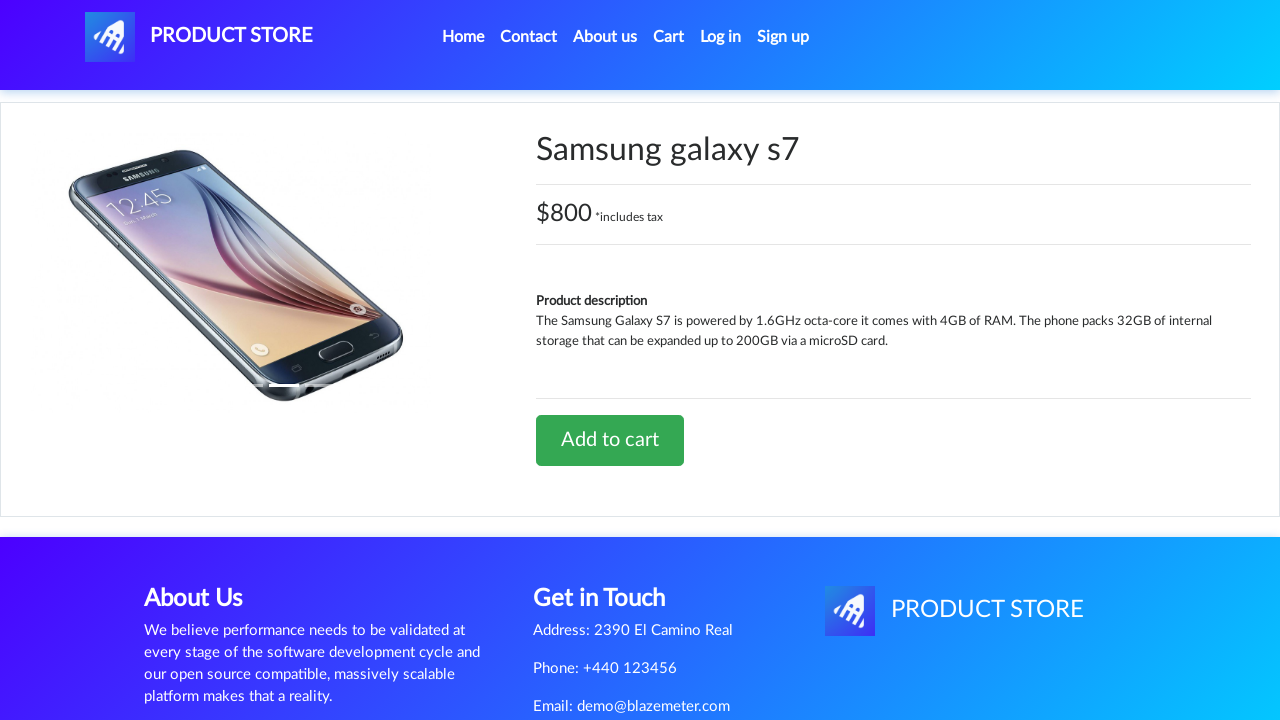